Navigates to Fandom website and maximizes the browser window

Starting URL: http://fandom.com

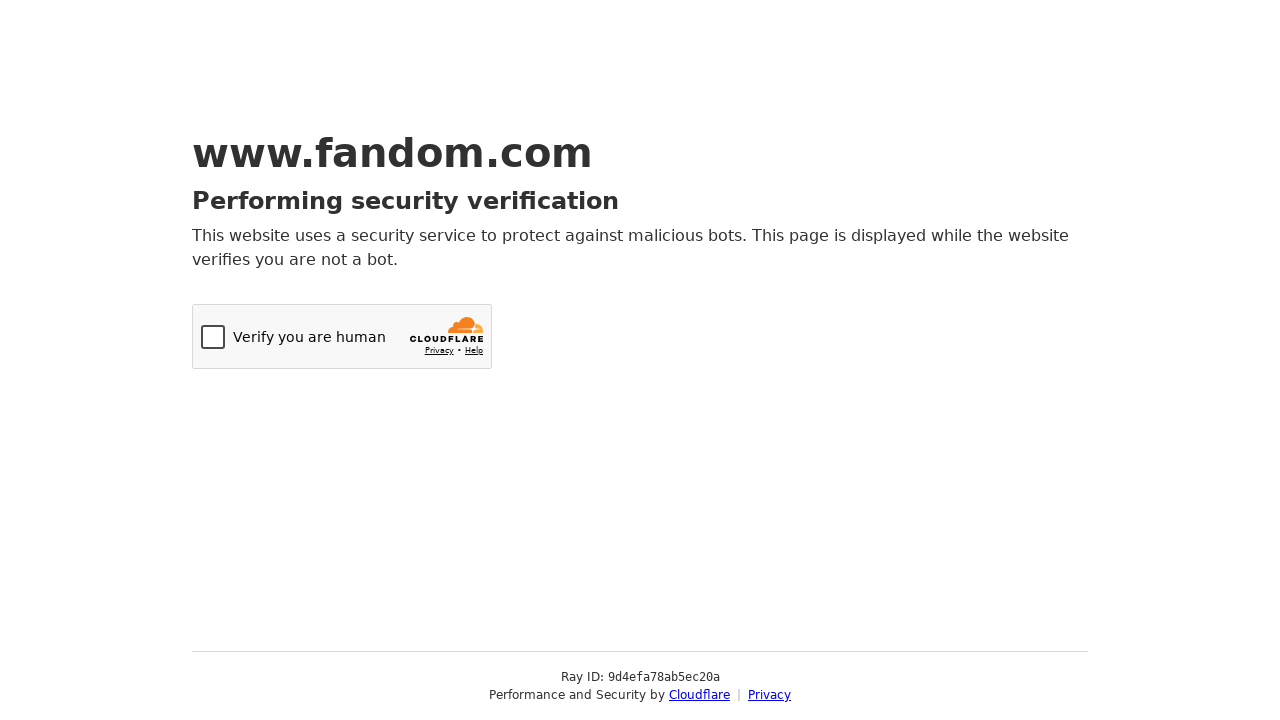

Set viewport size to 1920x1080 to maximize browser window
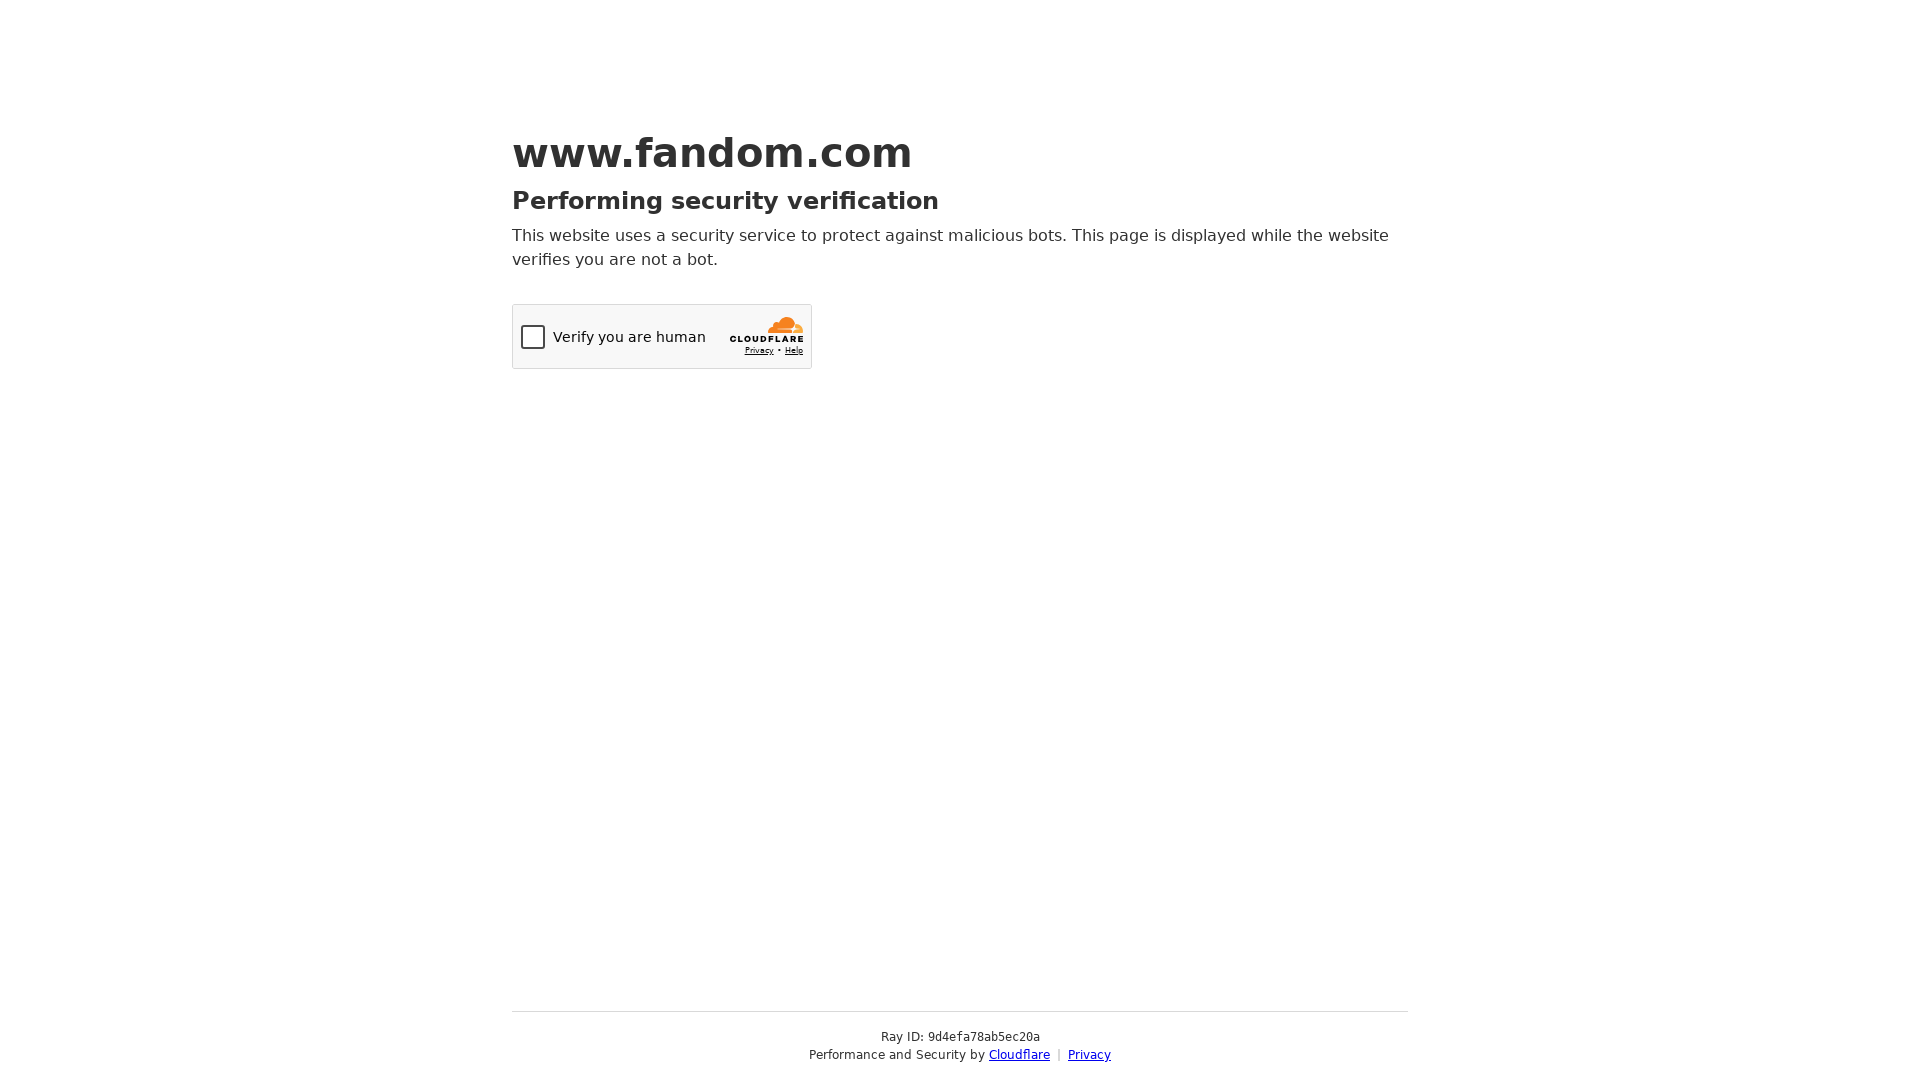

Waited for page to load (domcontentloaded state reached)
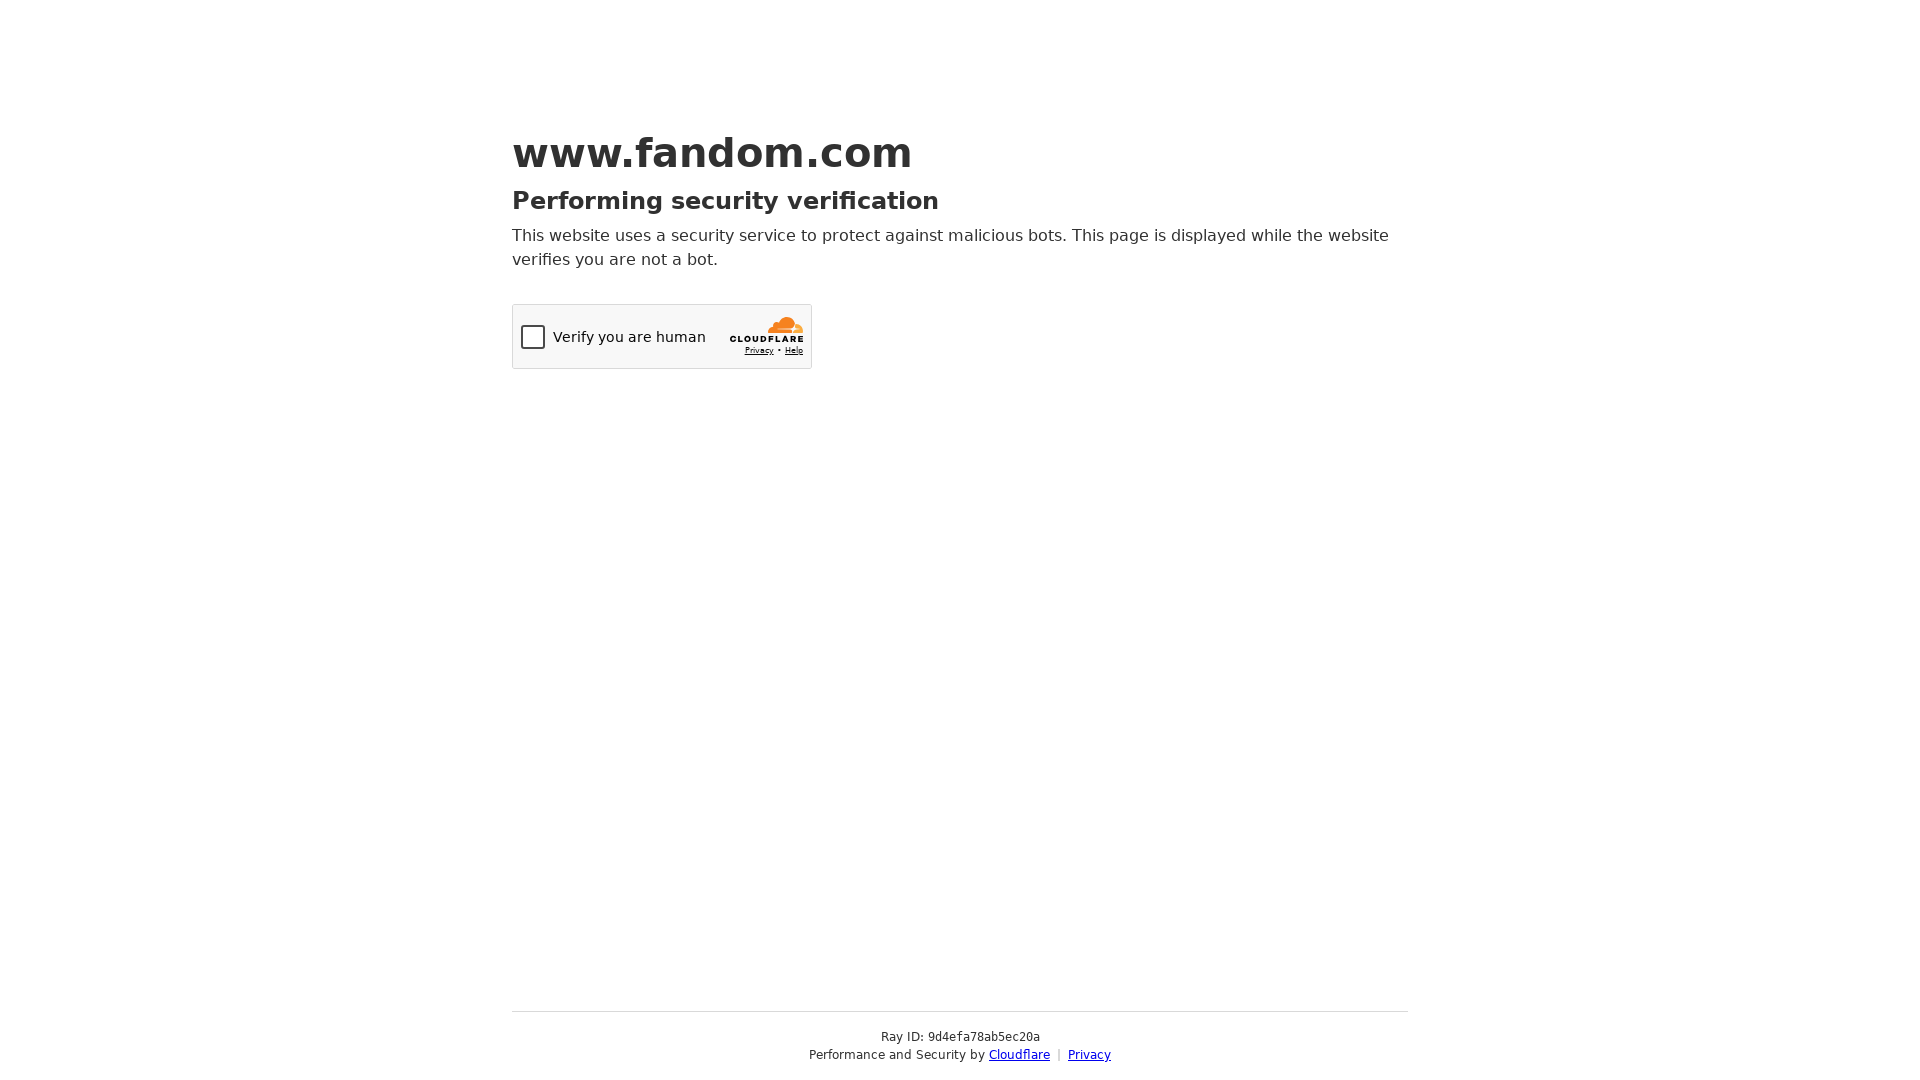

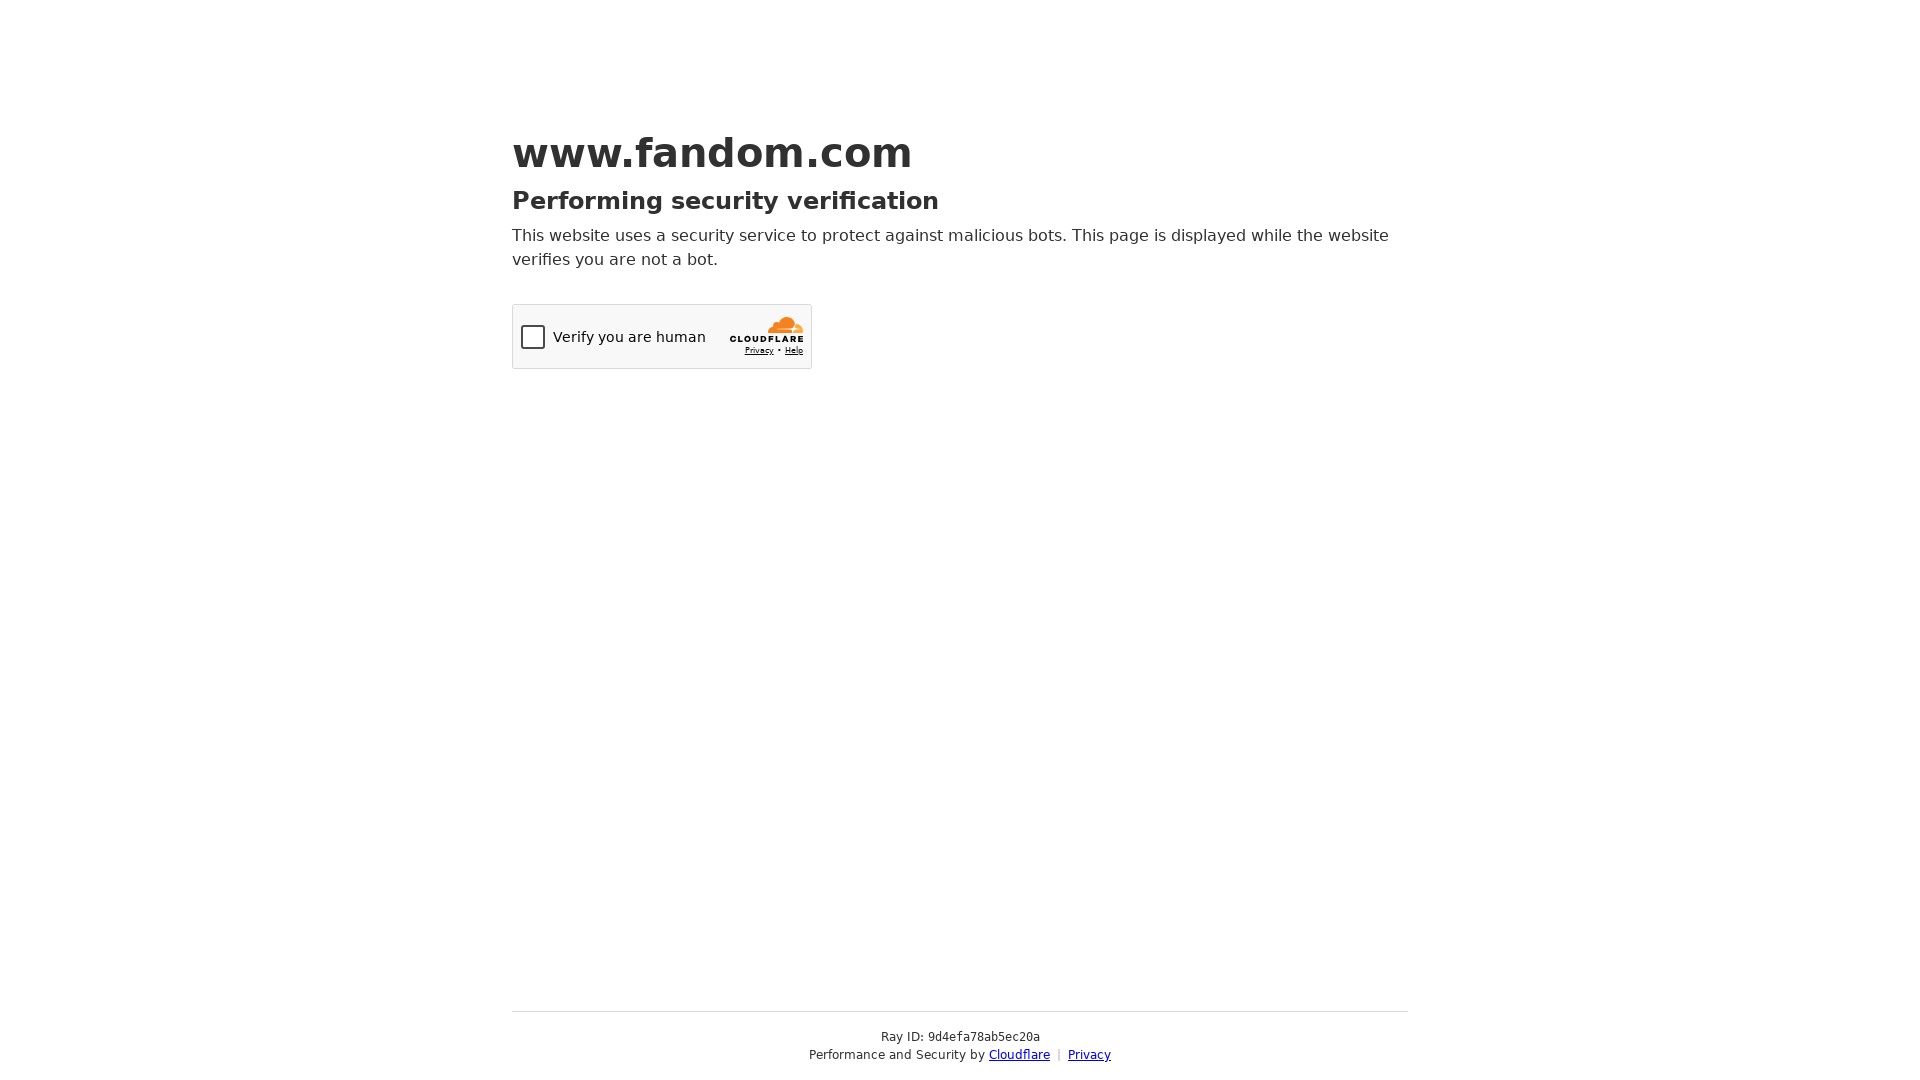